Navigates to an Angular demo application and clicks on the library navigation button

Starting URL: https://rahulshettyacademy.com/angularAppdemo/

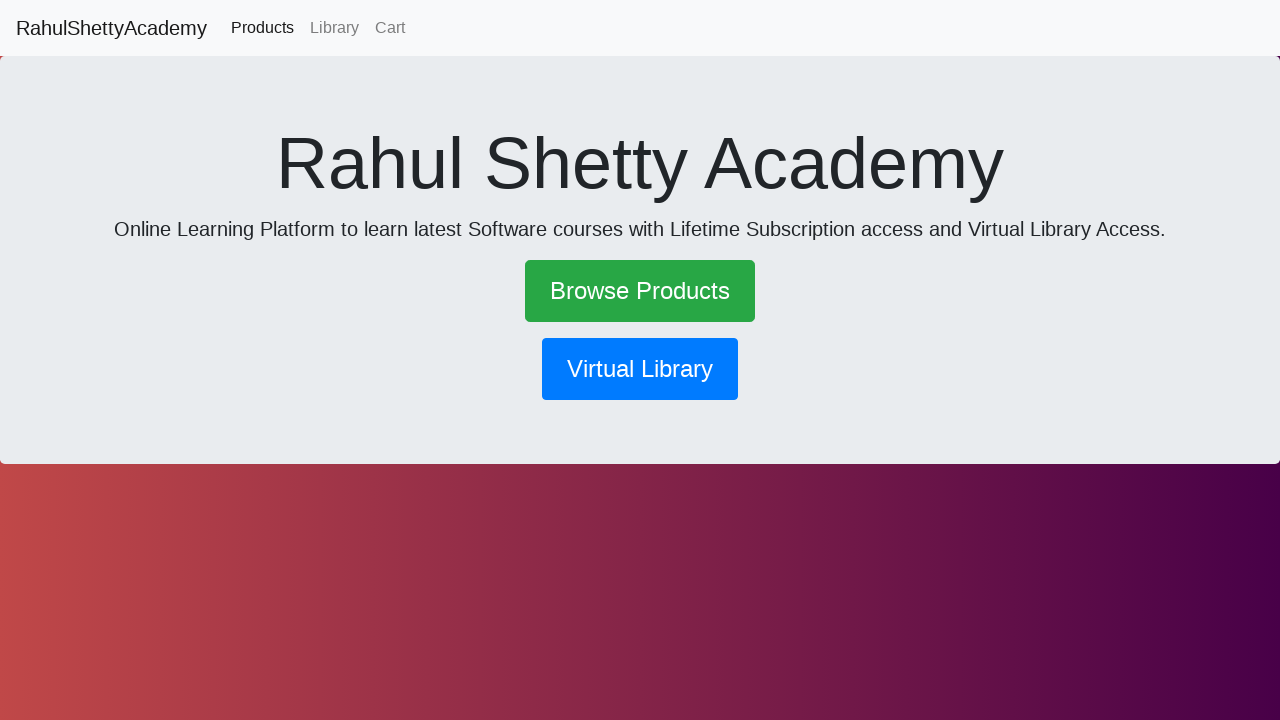

Clicked the library navigation button at (640, 369) on xpath=//button[@routerlink='/library']
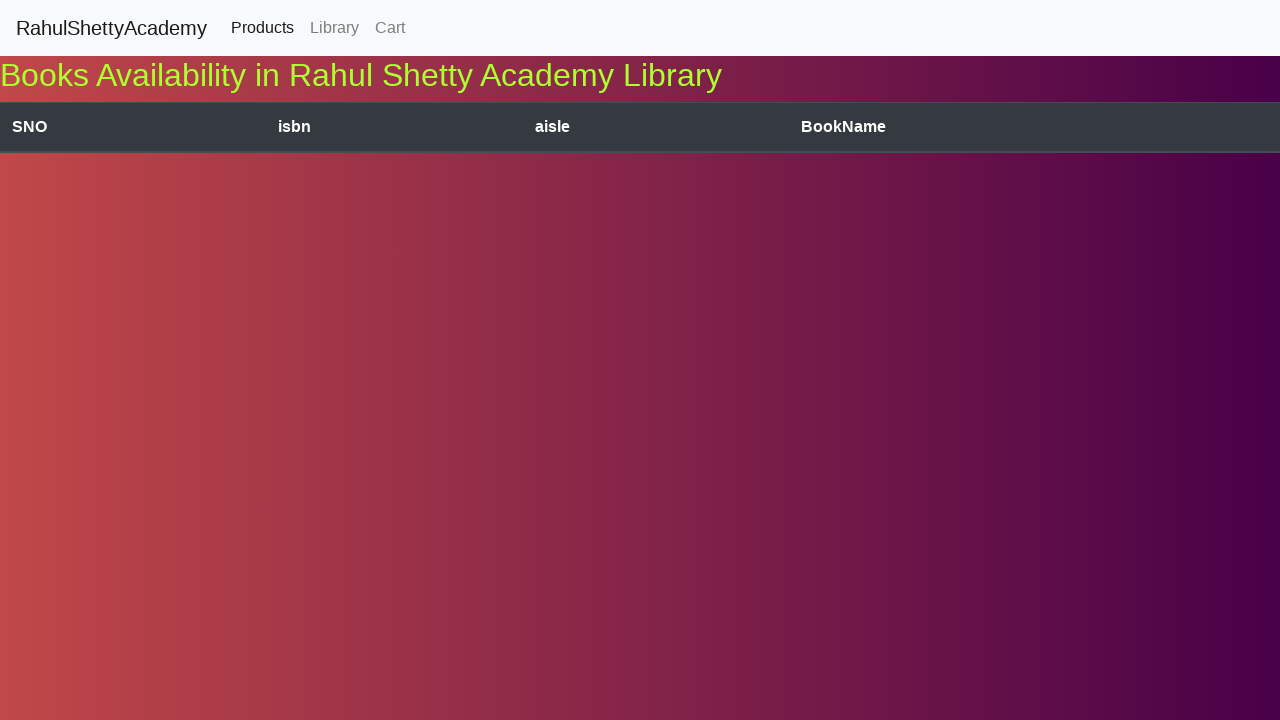

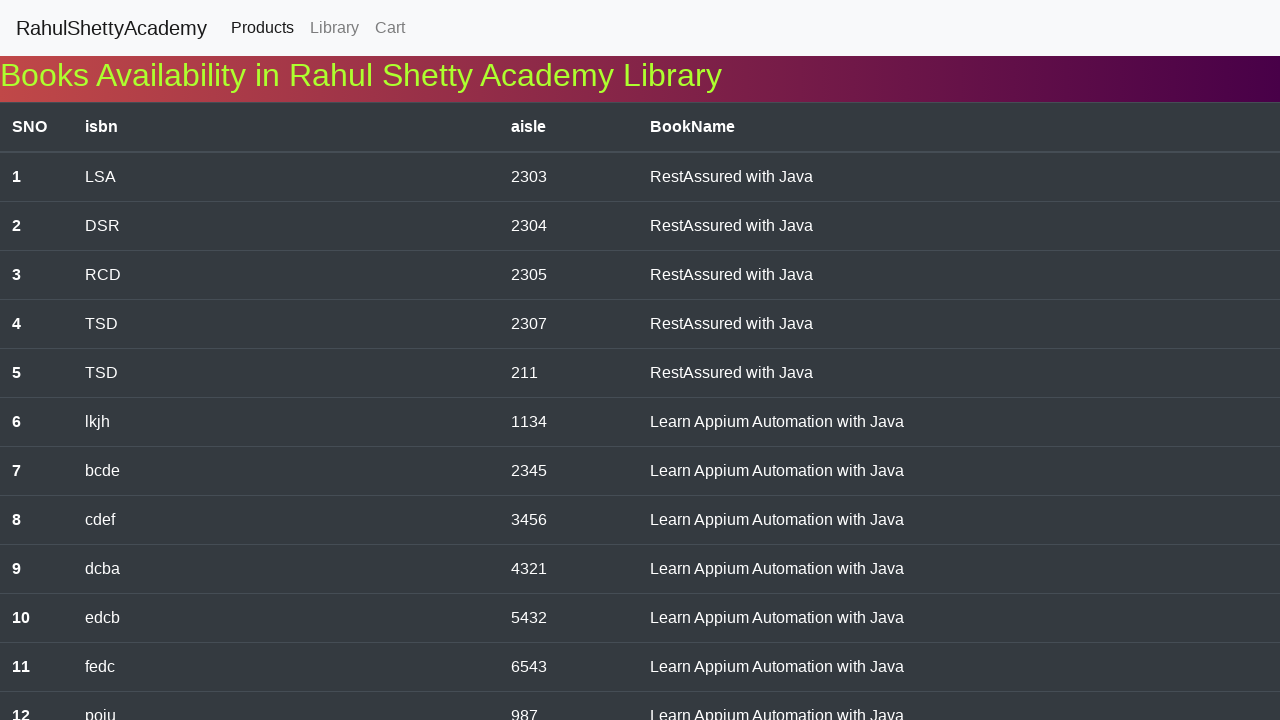